Tests static dropdown selection functionality by selecting options using different methods (by index, visible text, and value)

Starting URL: https://rahulshettyacademy.com/dropdownsPractise/

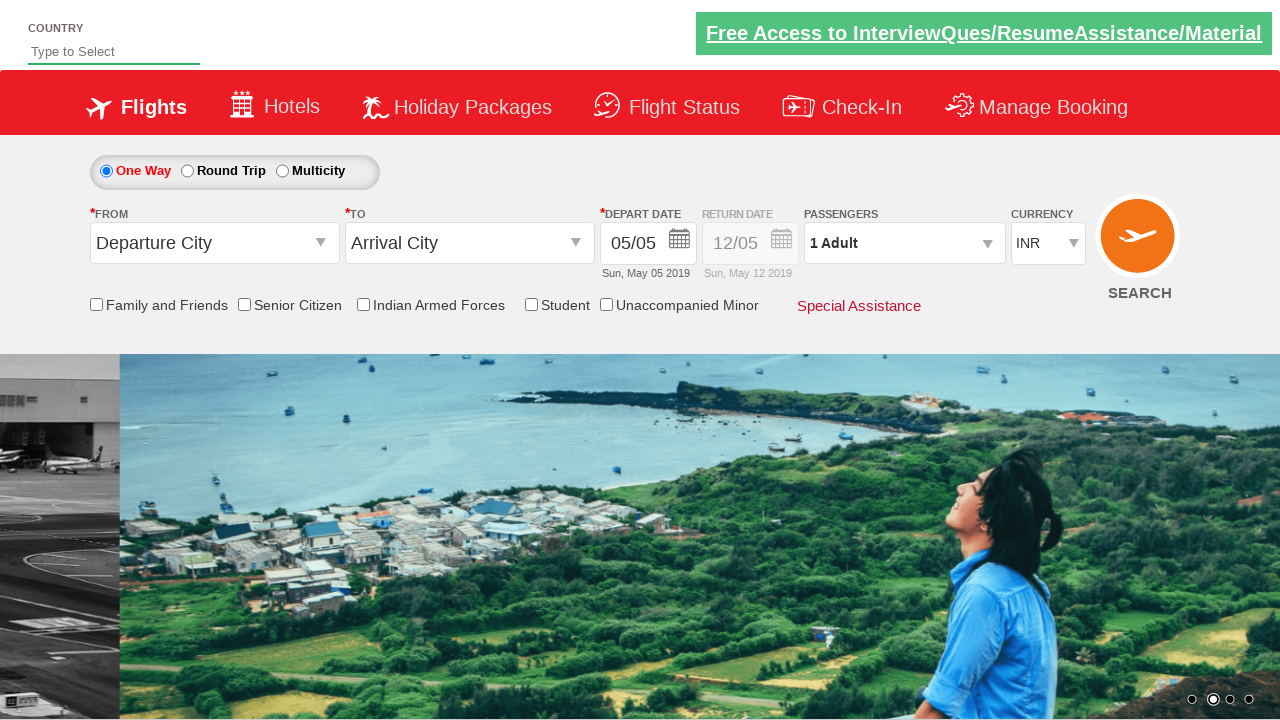

Selected dropdown option by index (1st option after default) on #ctl00_mainContent_DropDownListCurrency
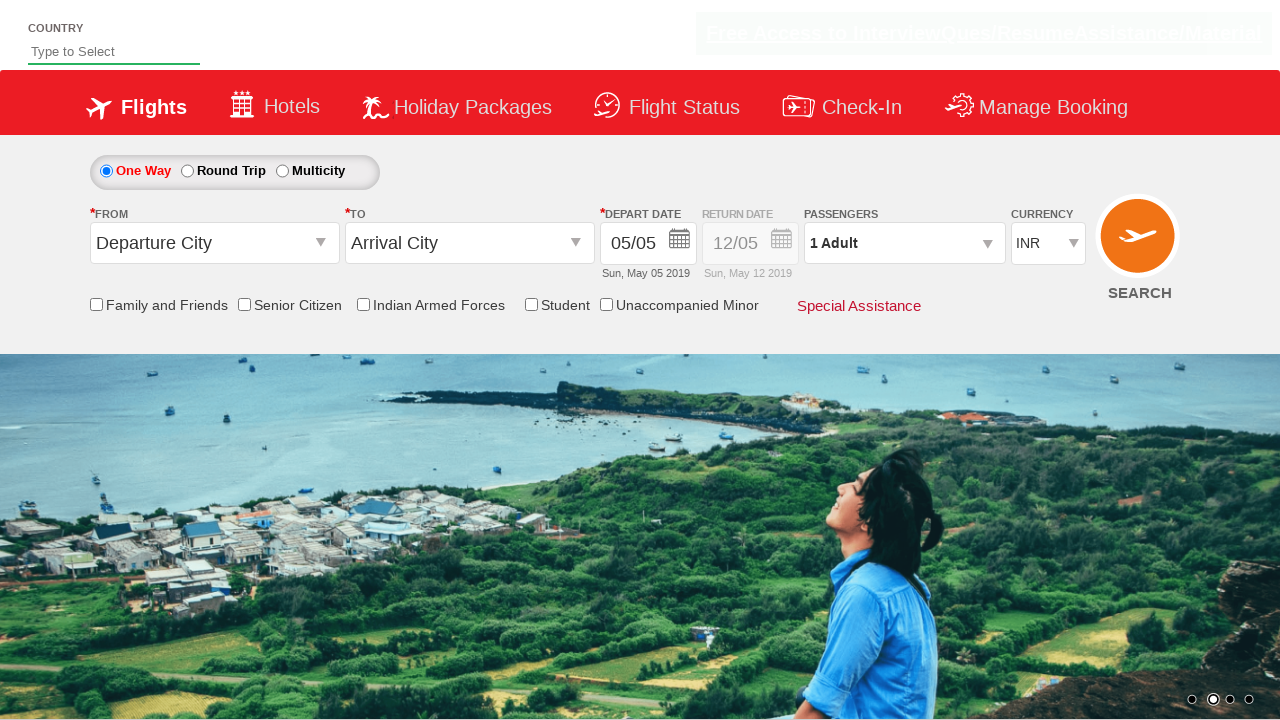

Selected dropdown option by visible text 'AED' on #ctl00_mainContent_DropDownListCurrency
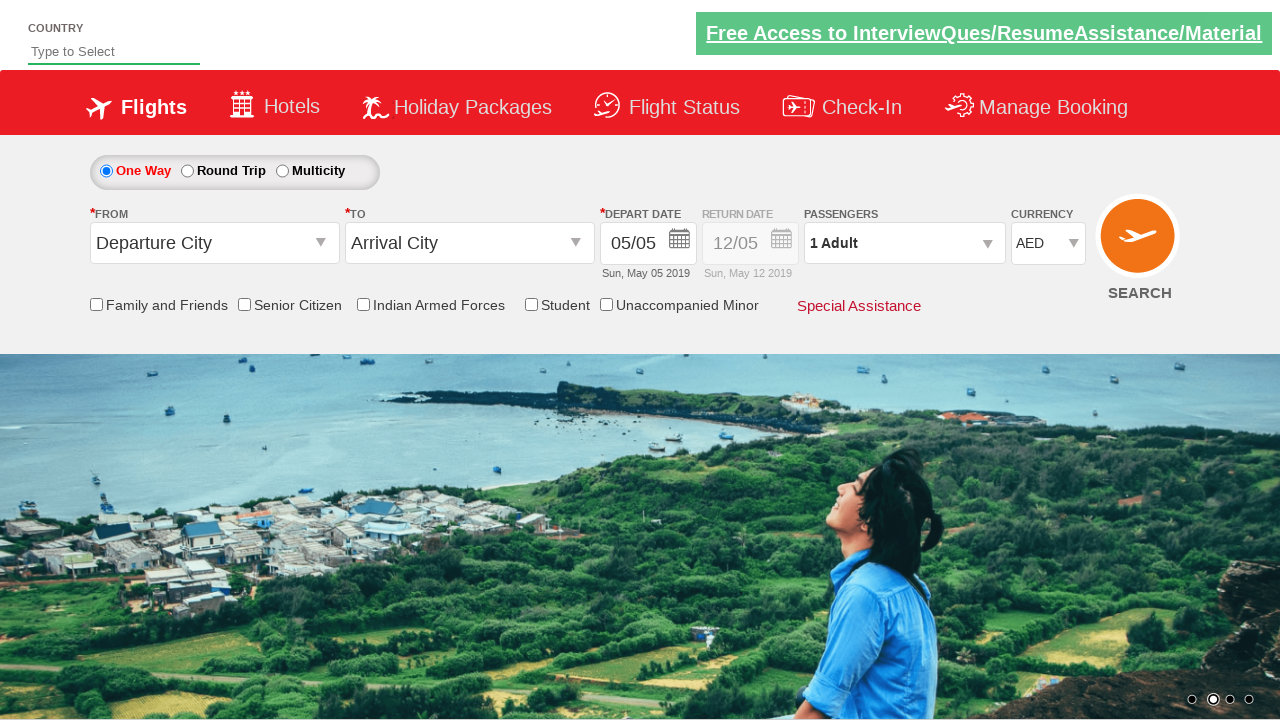

Selected dropdown option by value 'INR' on #ctl00_mainContent_DropDownListCurrency
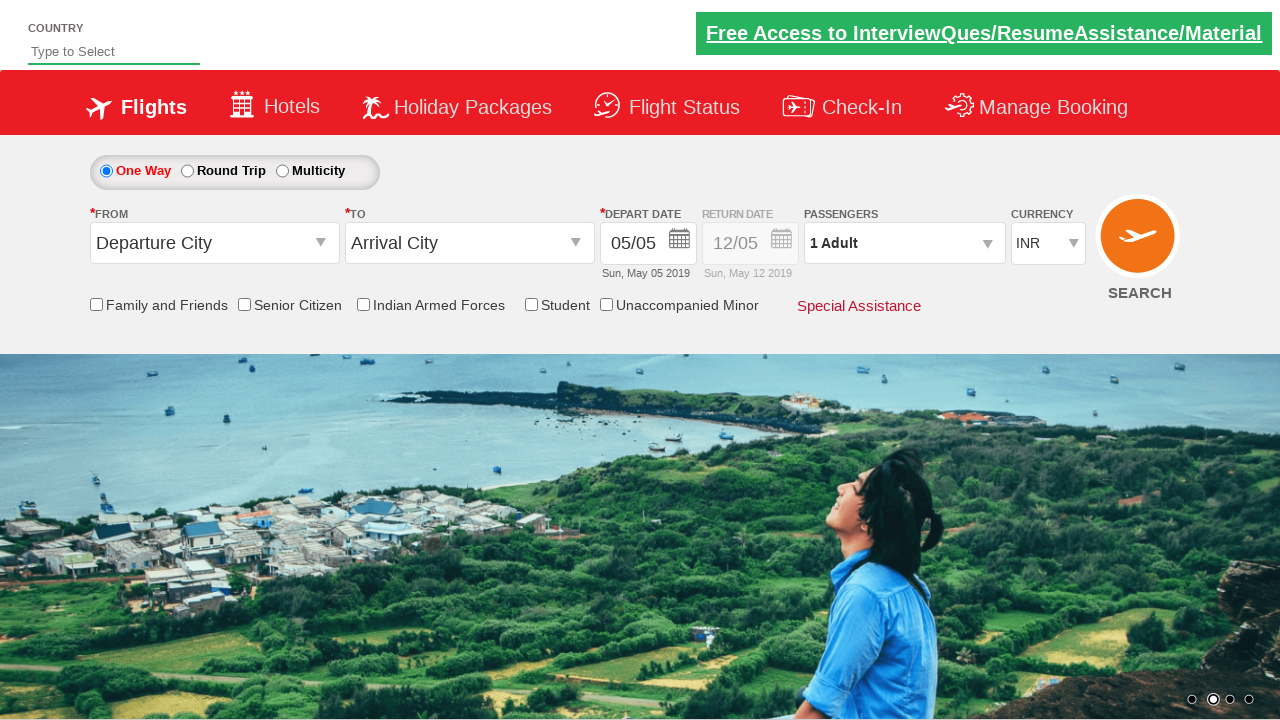

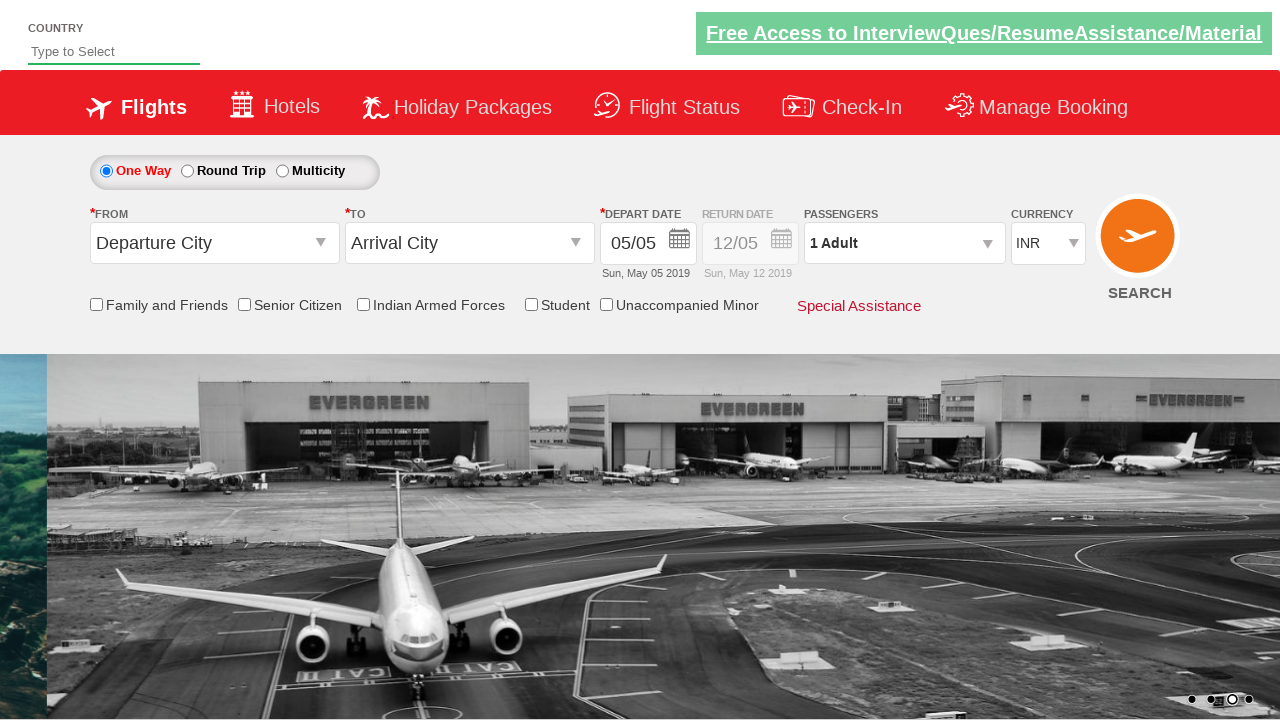